Tests context menu functionality by right-clicking on an element, selecting an option from the context menu, and verifying the alert message

Starting URL: http://swisnl.github.io/jQuery-contextMenu/demo/accesskeys.html

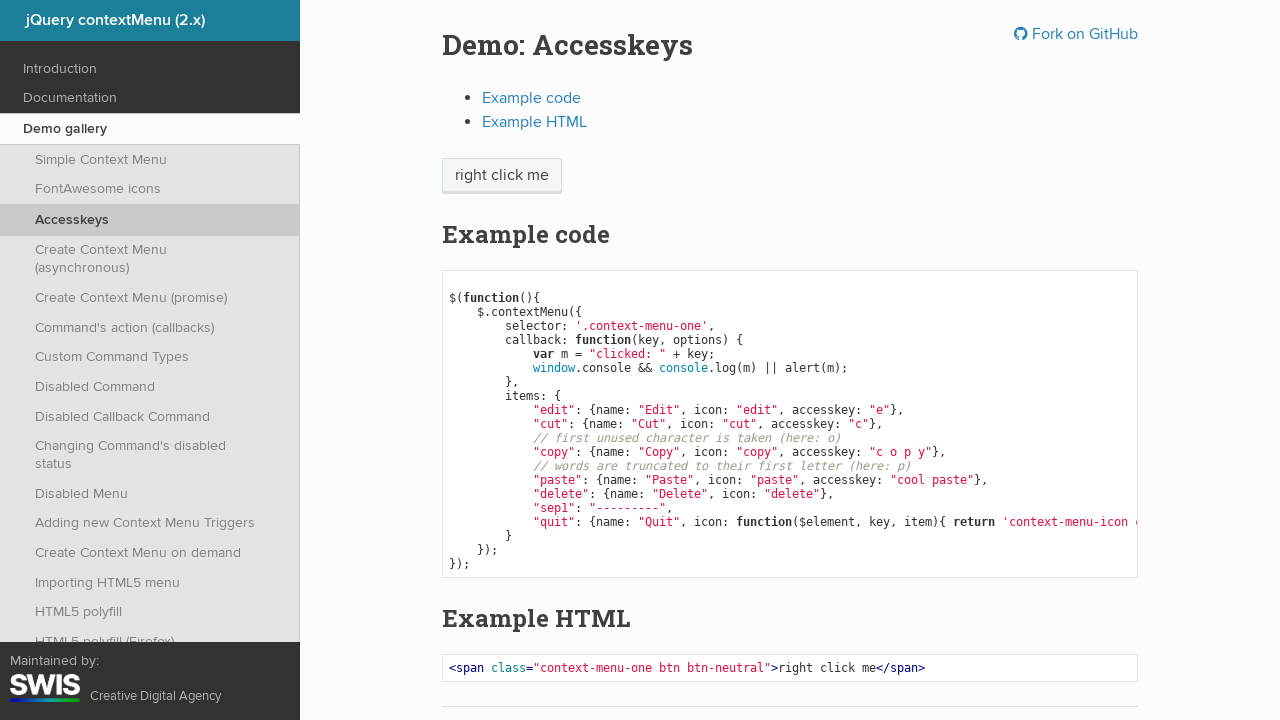

Located the context menu button element
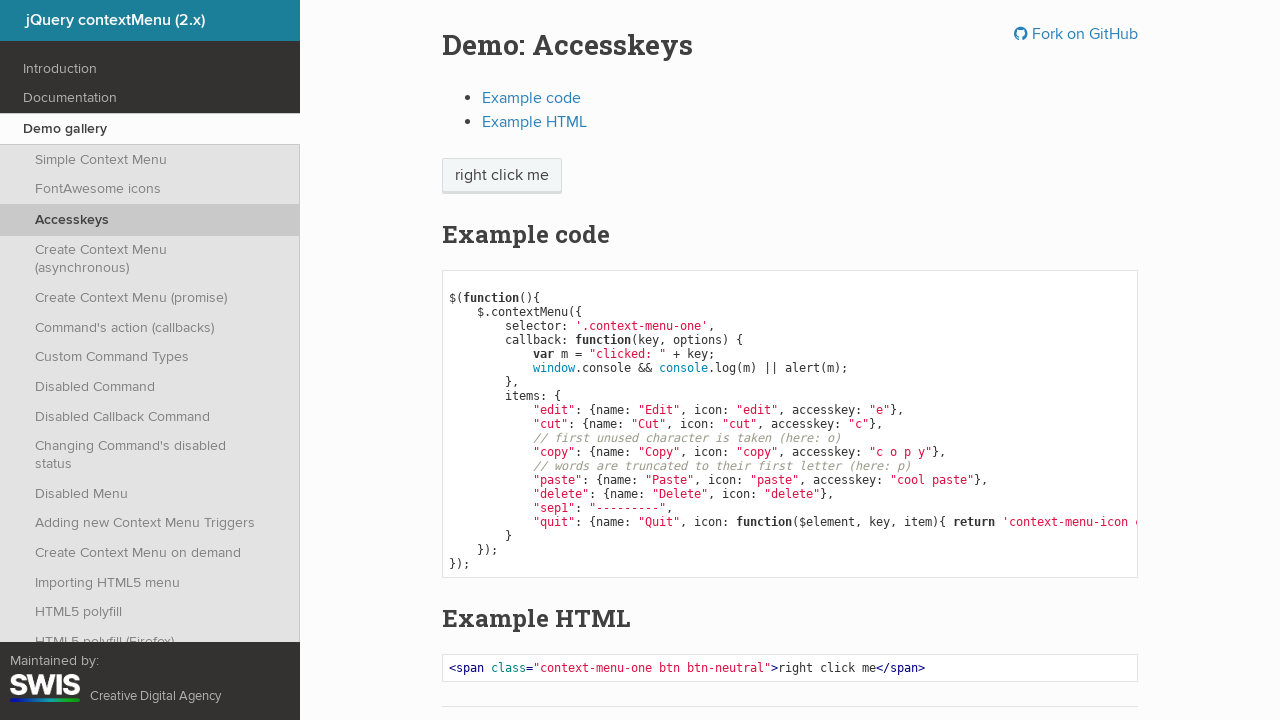

Right-clicked on the context menu button to open the menu at (502, 176) on span.context-menu-one.btn.btn-neutral
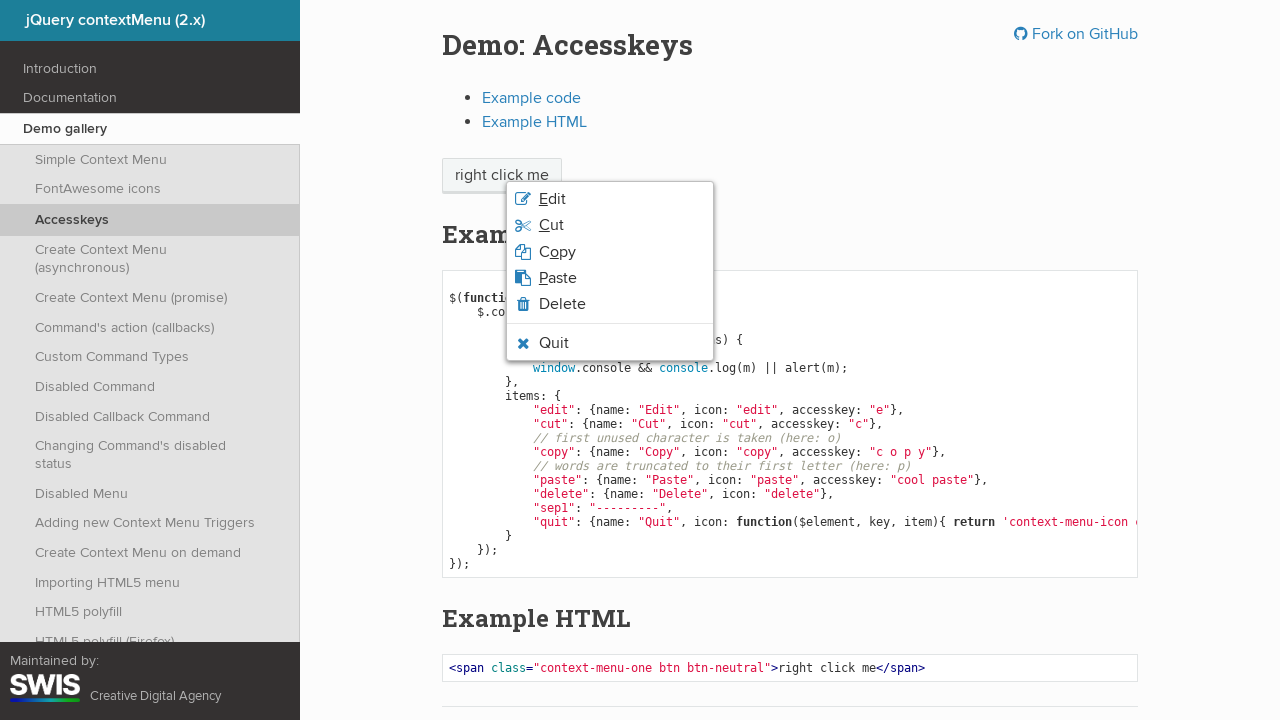

Clicked on the edit option in the context menu at (610, 199) on li.context-menu-item.context-menu-icon.context-menu-icon-edit
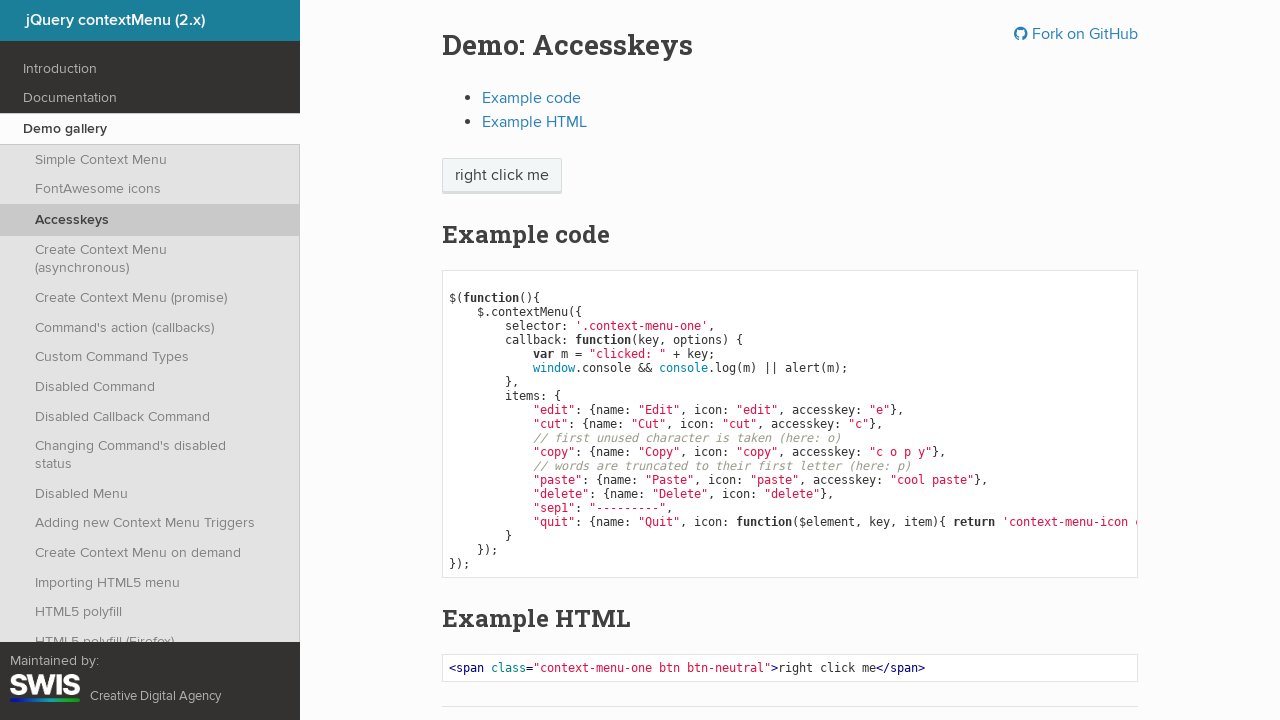

Set up alert dialog handler to dismiss alerts
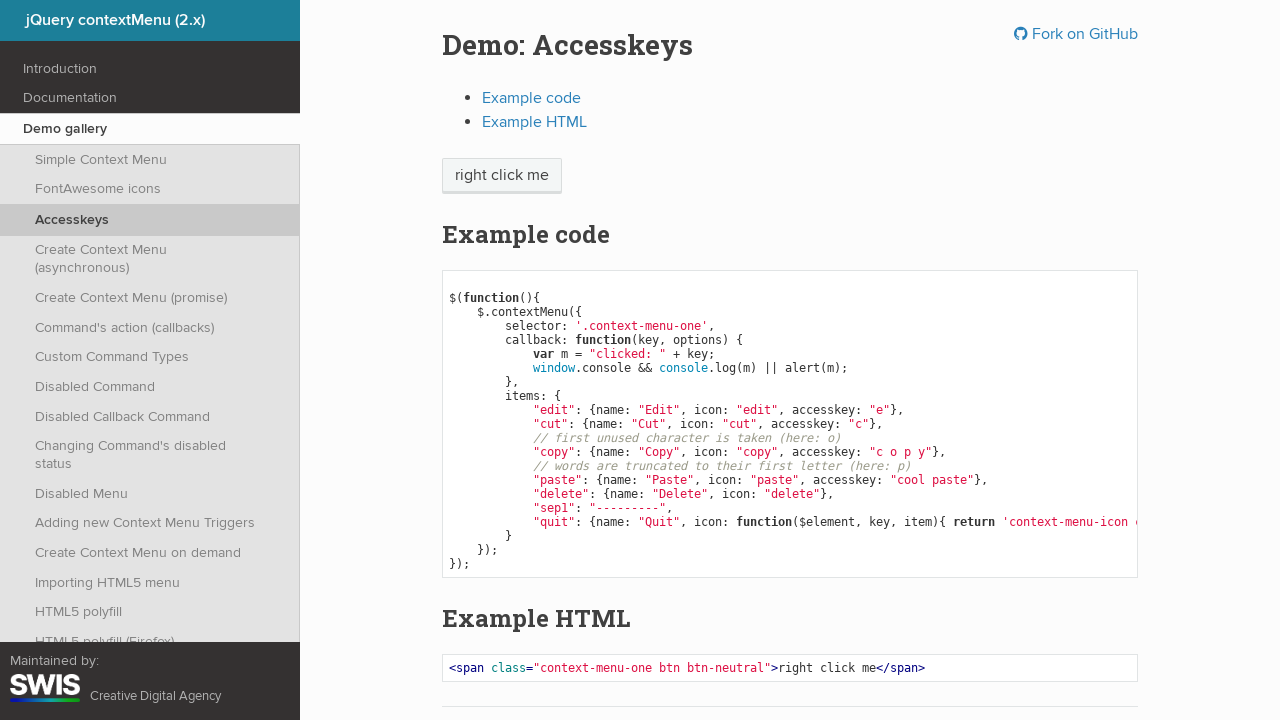

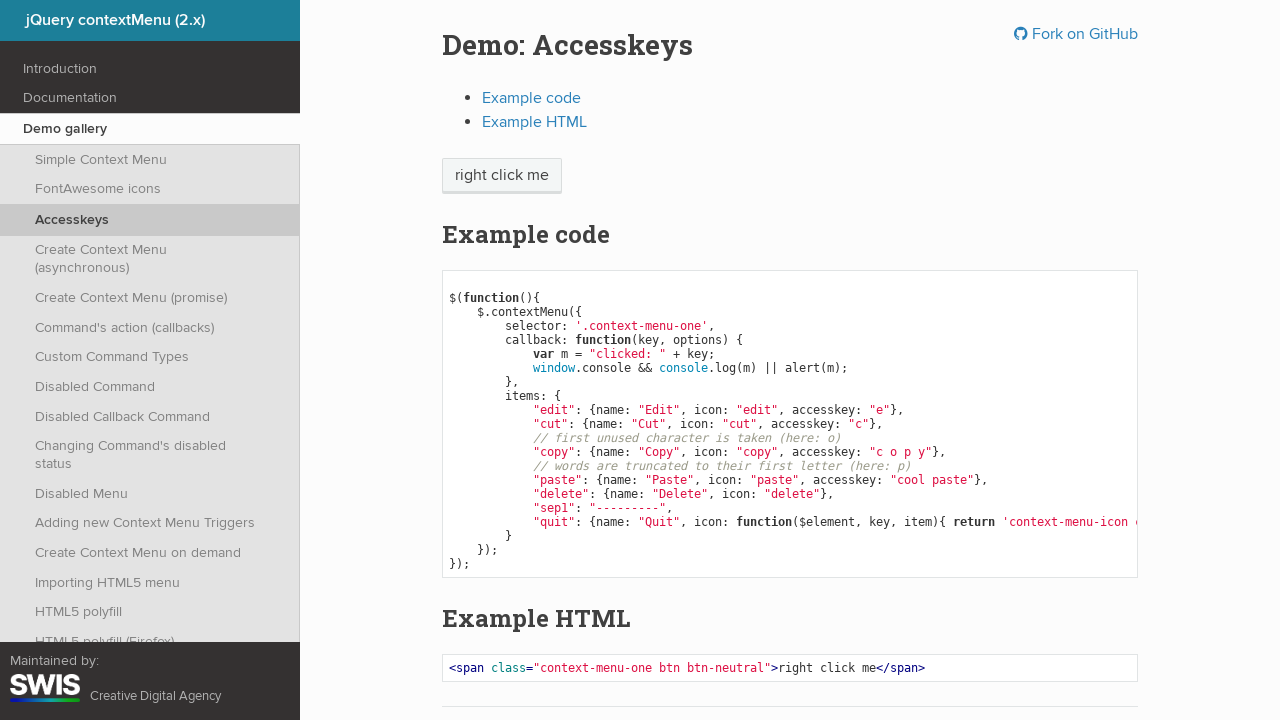